Tests form submission and dynamic dropdown selection across two pages - fills out a form with name, email, checkbox, and dropdown selection, then navigates to another page to test autocomplete dropdown functionality

Starting URL: https://rahulshettyacademy.com/angularpractice/

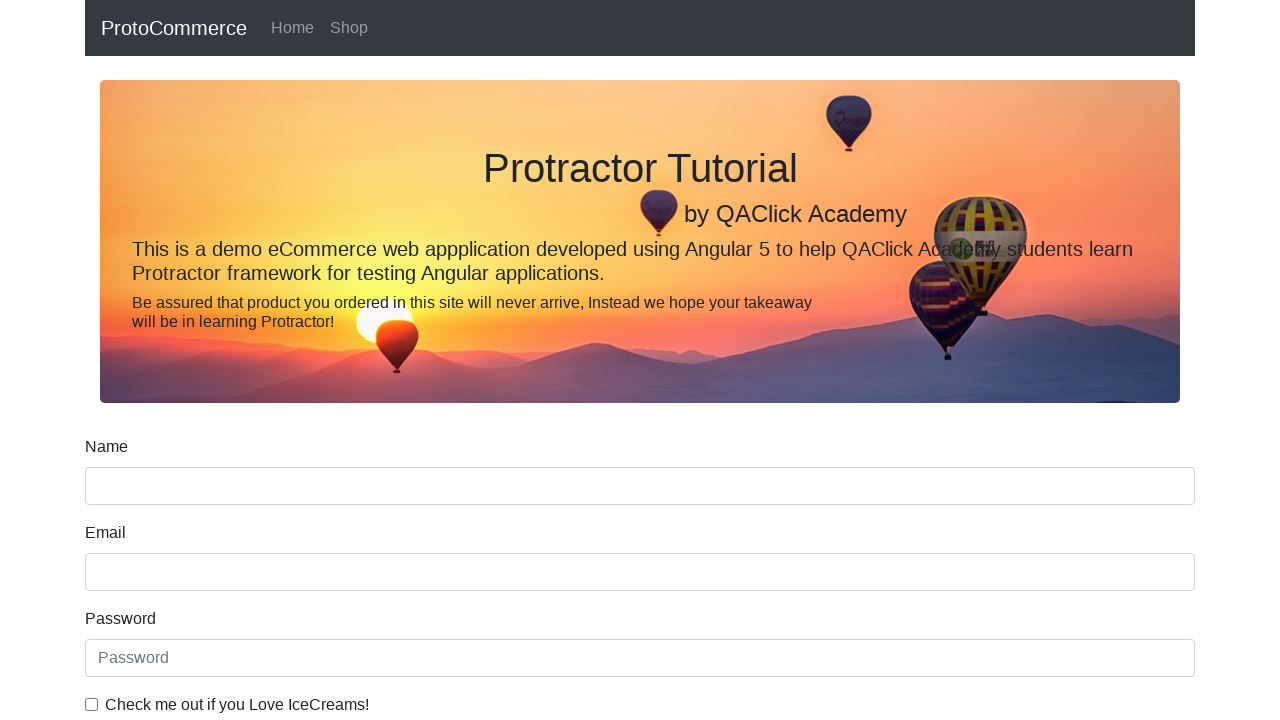

Filled name field with 'Rahul' on input[name='name']
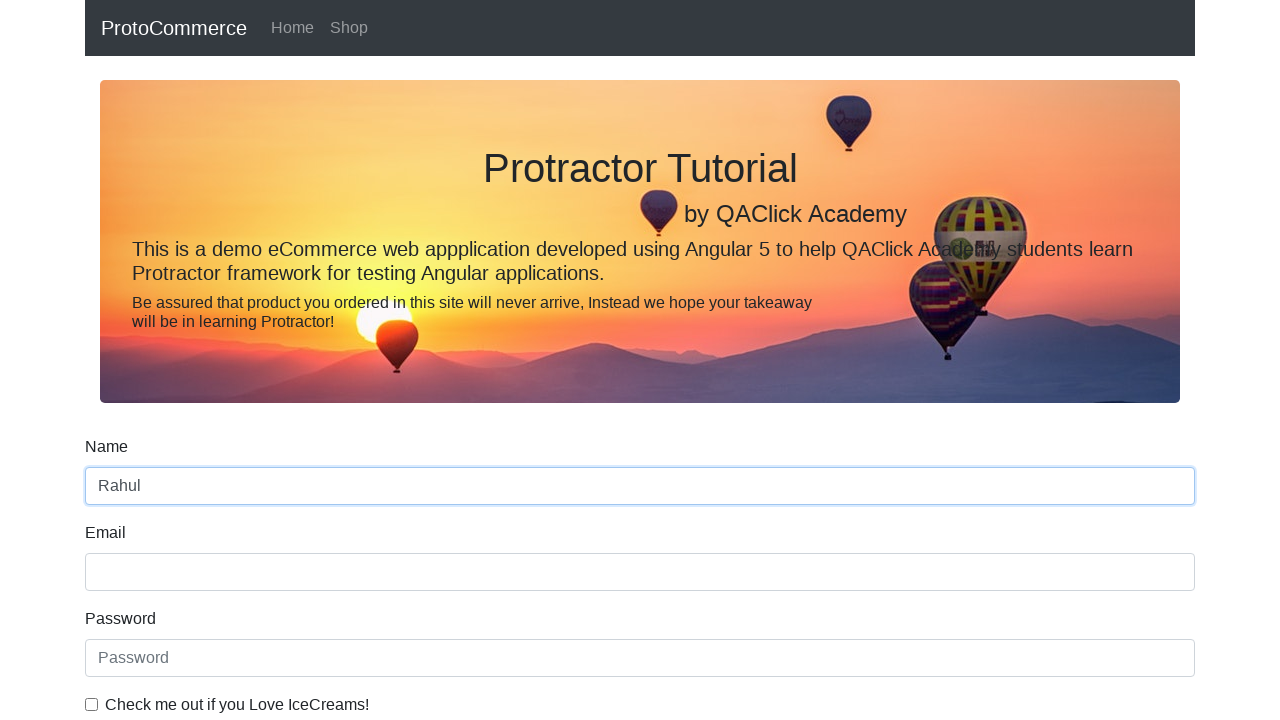

Filled email field with 'test@example.com' on input[name='email']
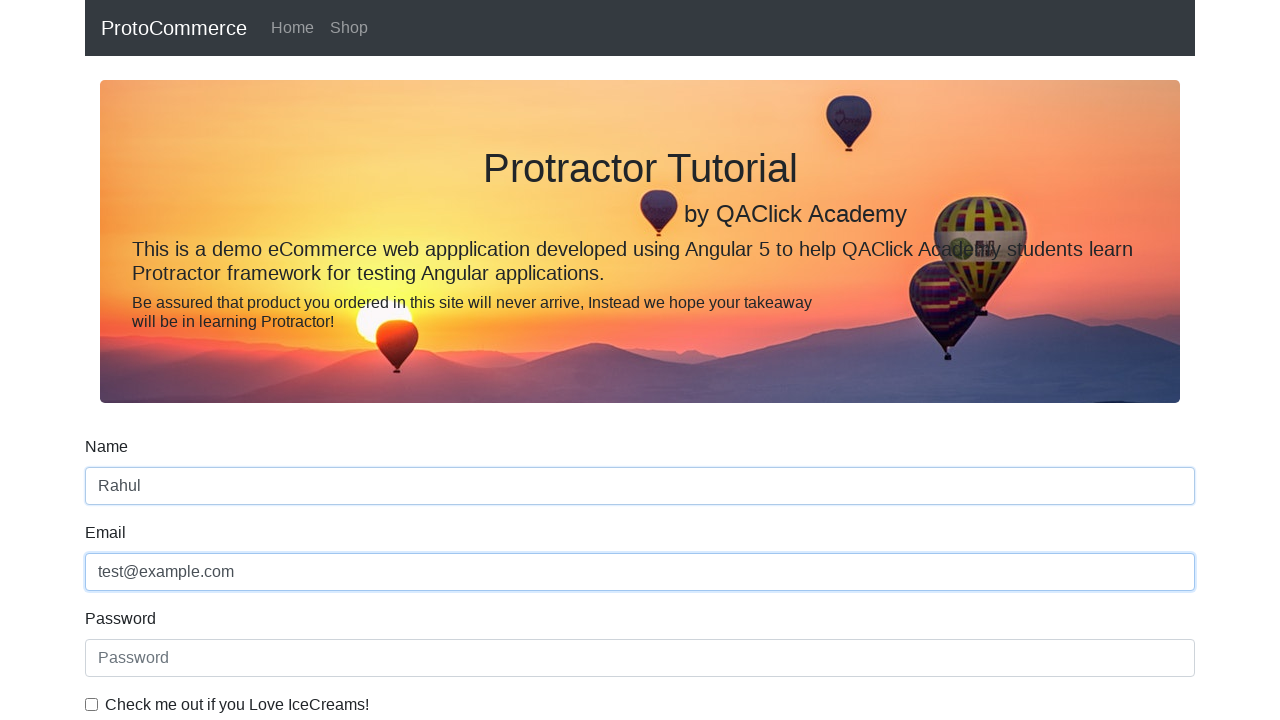

Checked the example checkbox at (92, 704) on #exampleCheck1
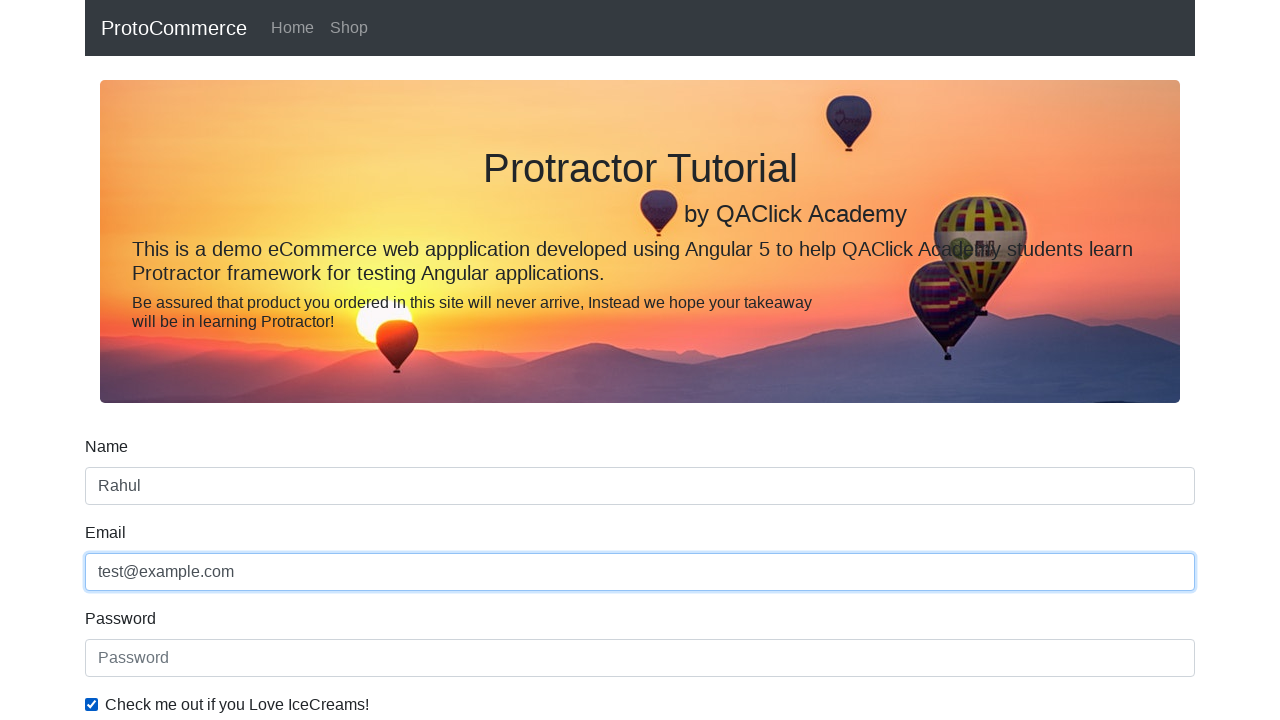

Selected 'Female' from dropdown on #exampleFormControlSelect1
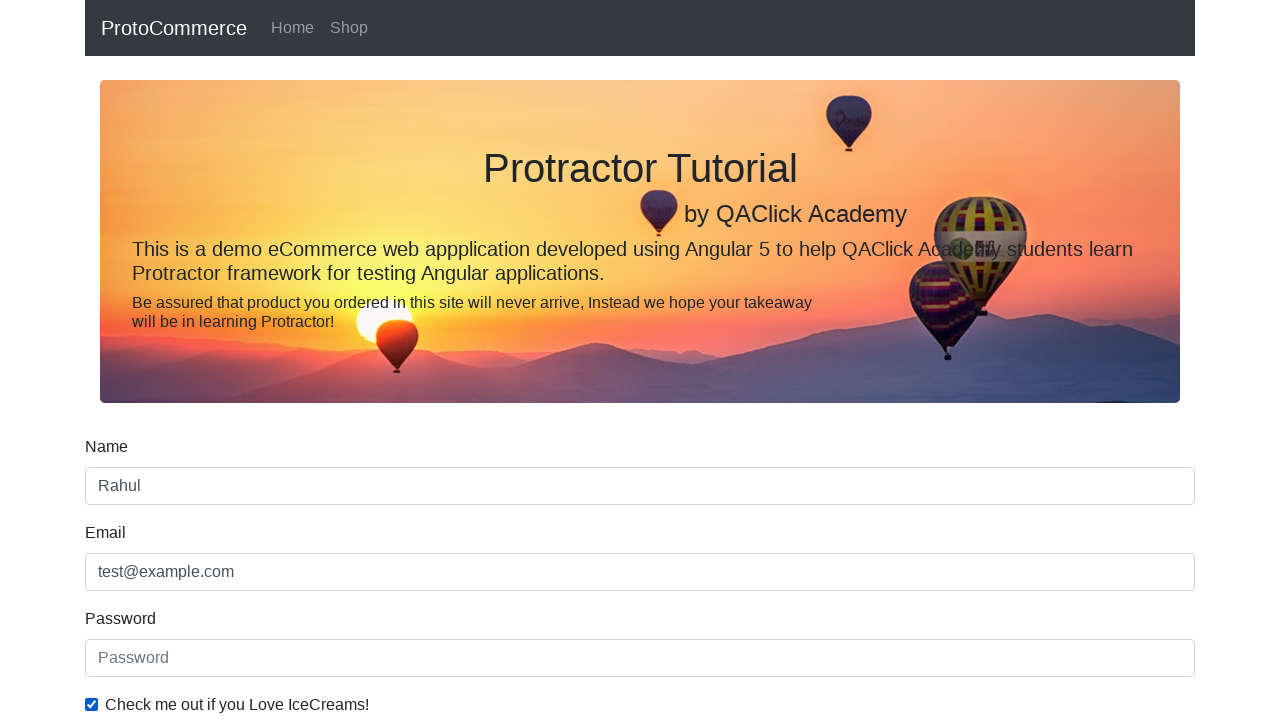

Selected first option (Male) from dropdown on #exampleFormControlSelect1
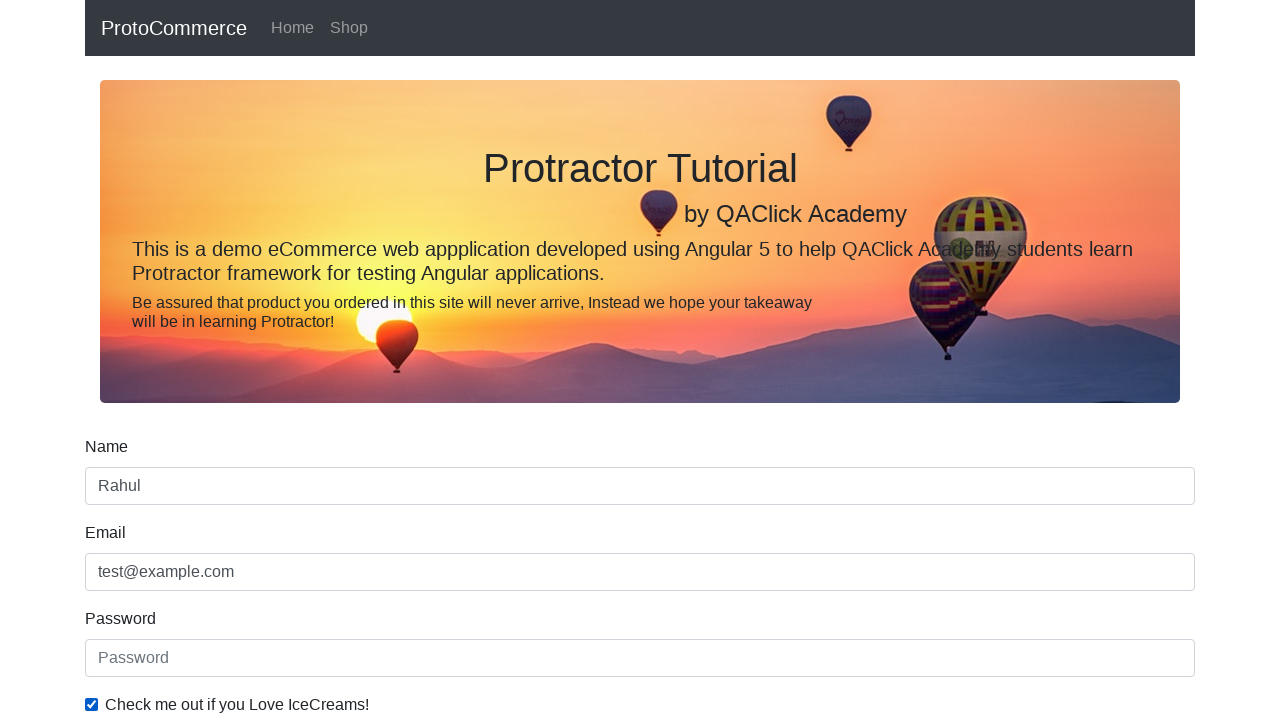

Clicked submit button to submit the form at (123, 491) on xpath=//input[@type='submit']
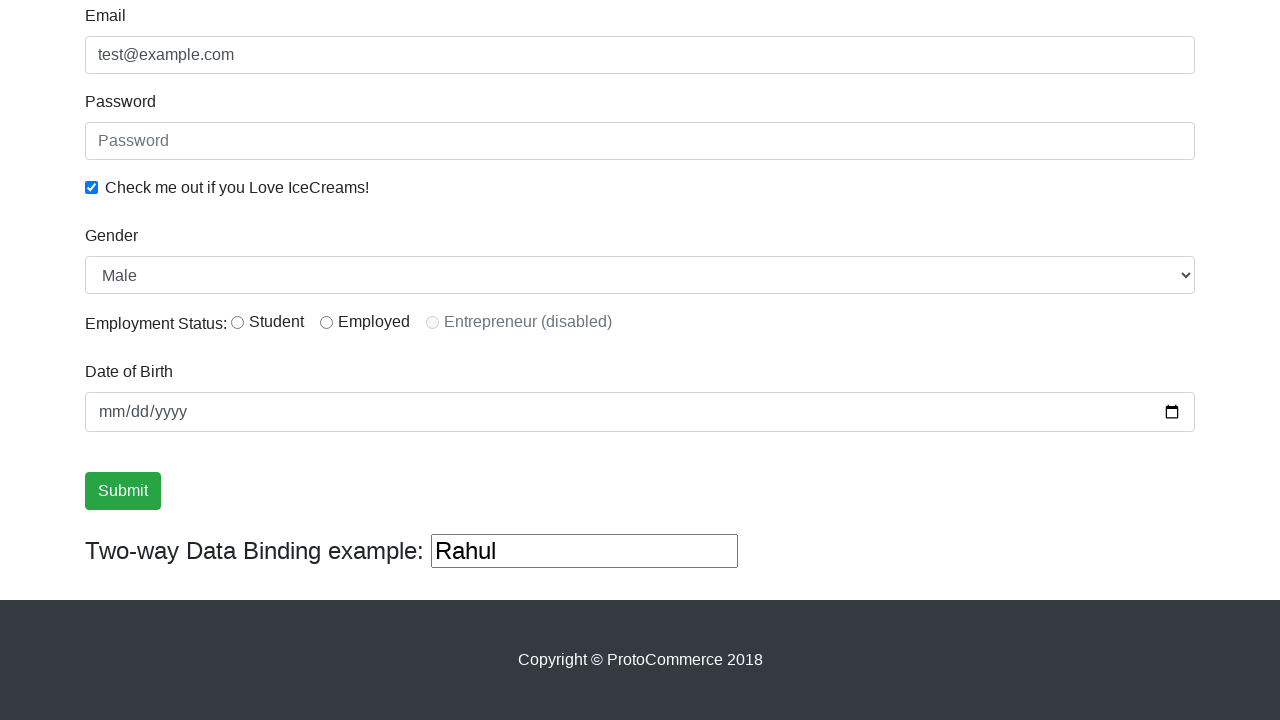

Success message appeared after form submission
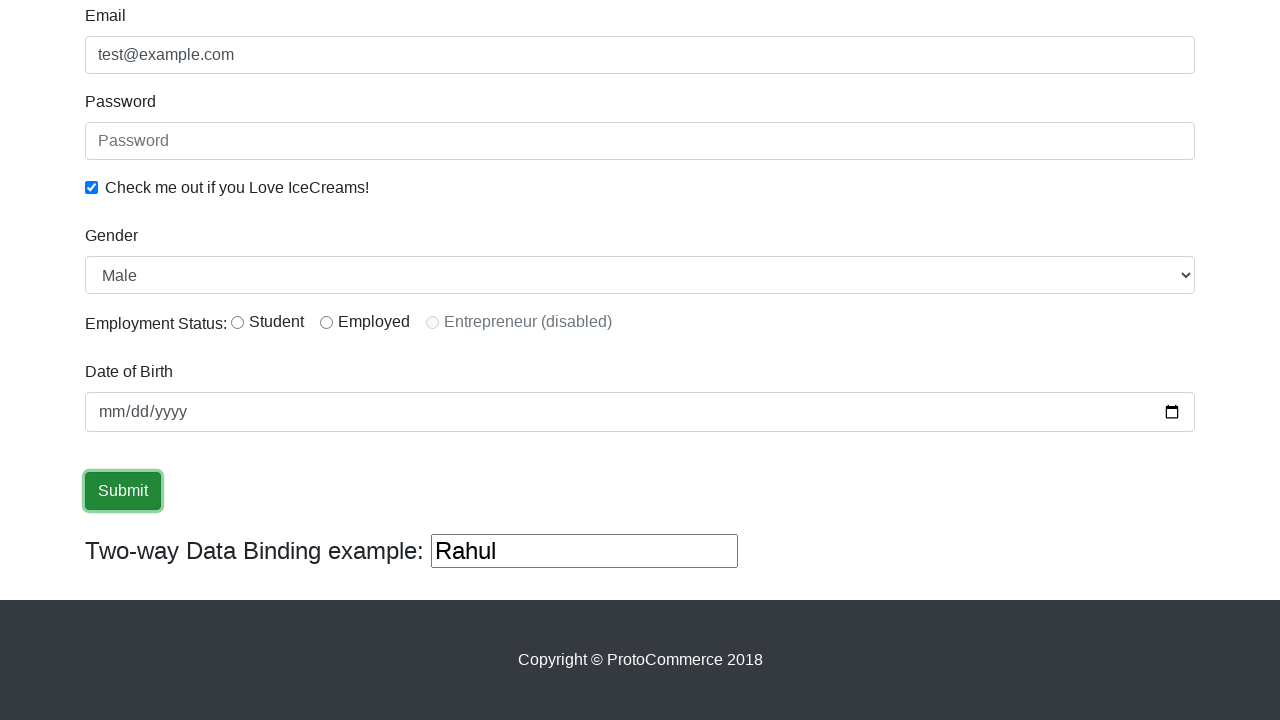

Retrieved success message: '
                    ×
                    Success! The Form has been submitted successfully!.
                  '
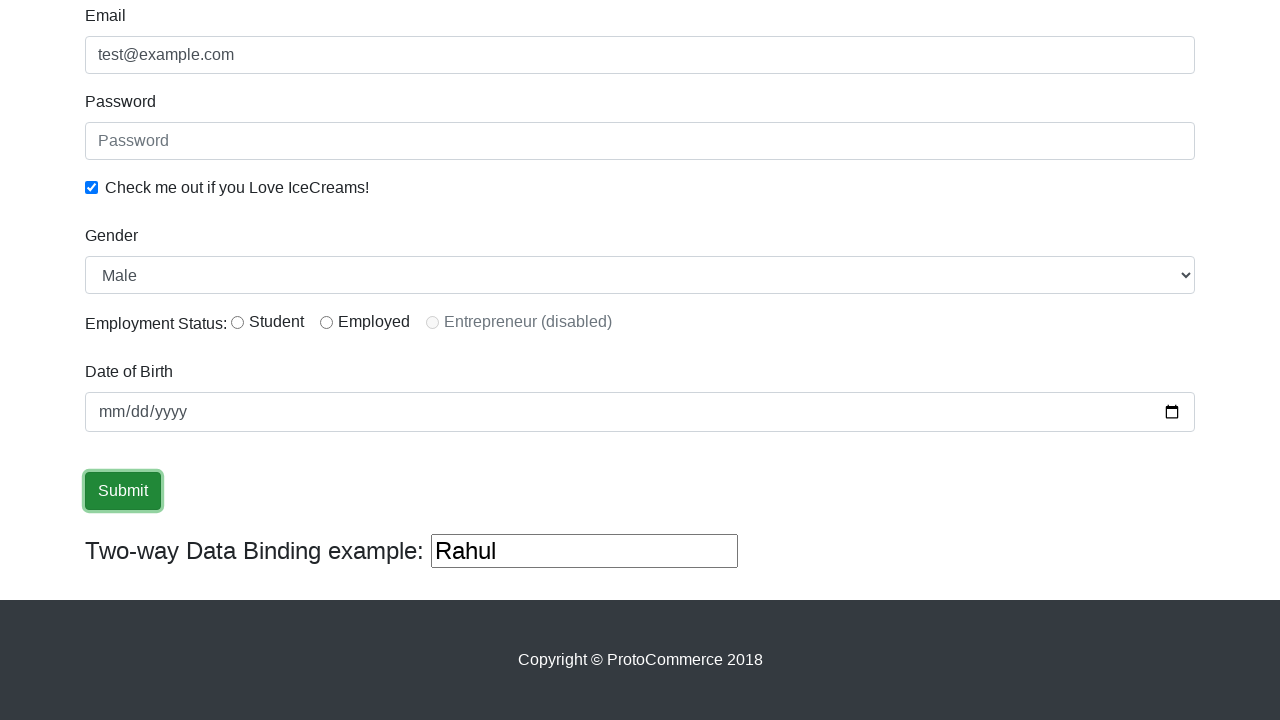

Verified success message contains 'success'
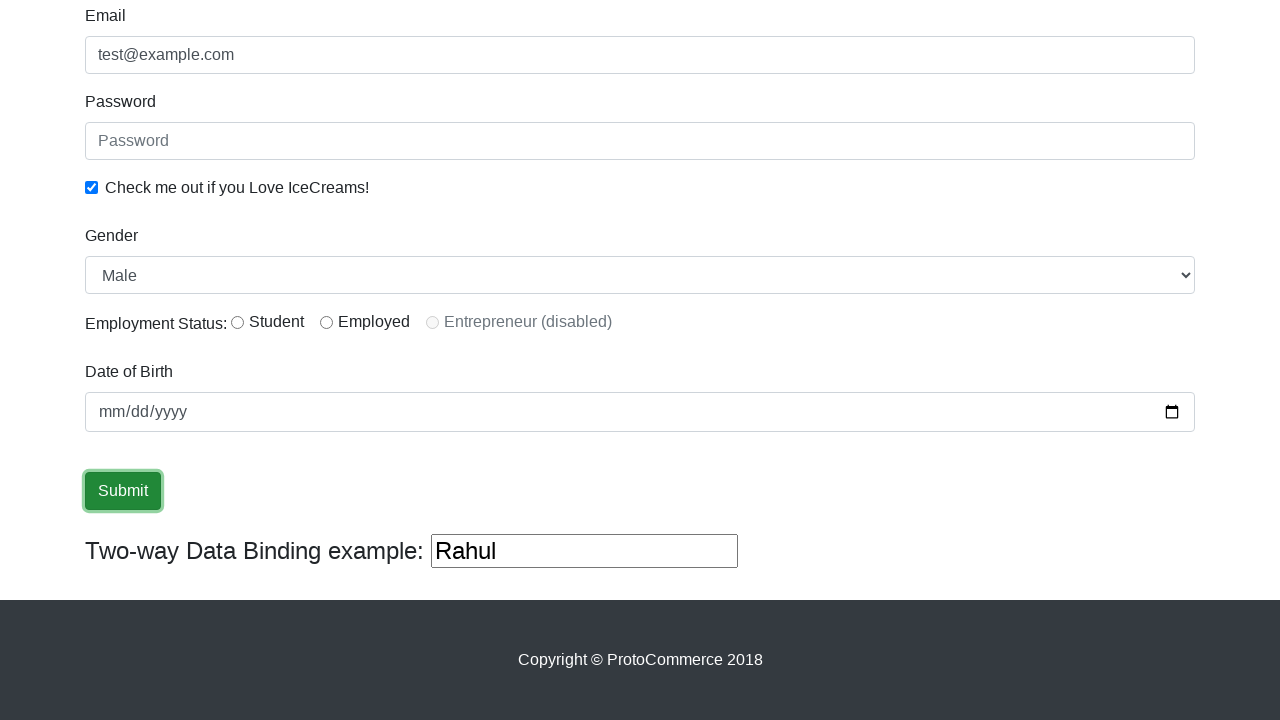

Navigated to dropdown practice page
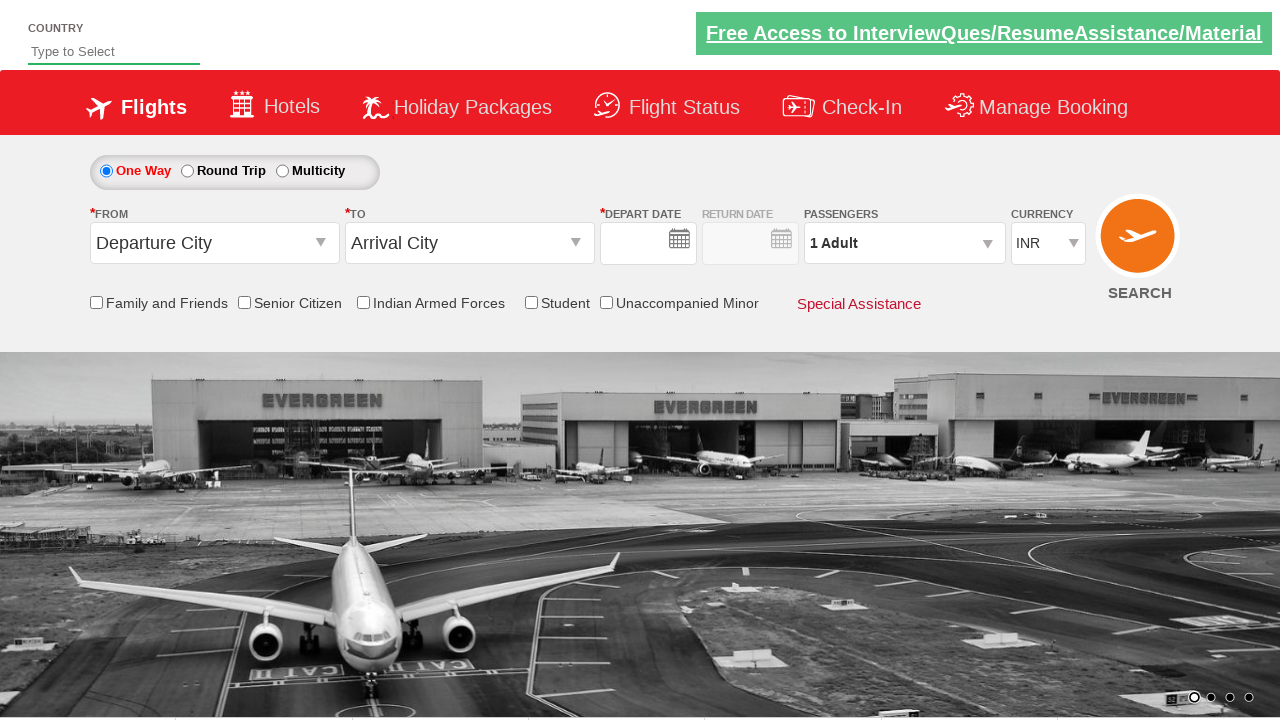

Typed 'ind' in autocomplete field on #autosuggest
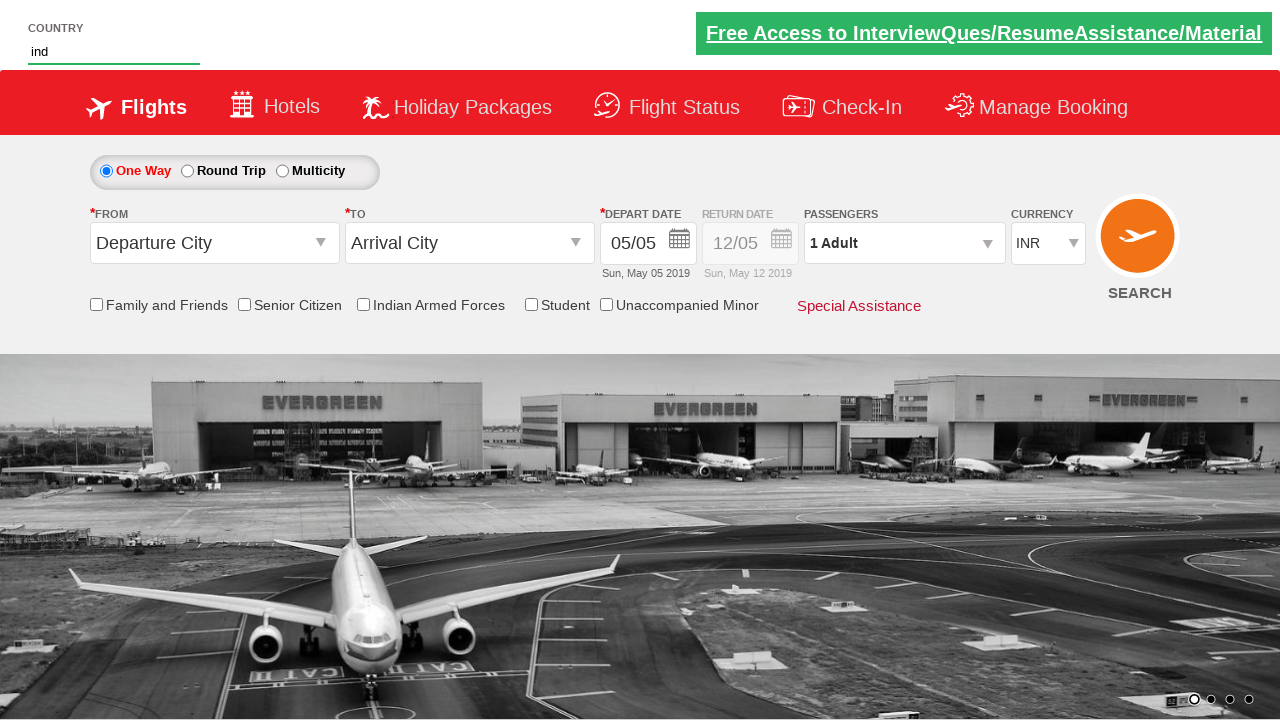

Autocomplete dropdown suggestions appeared
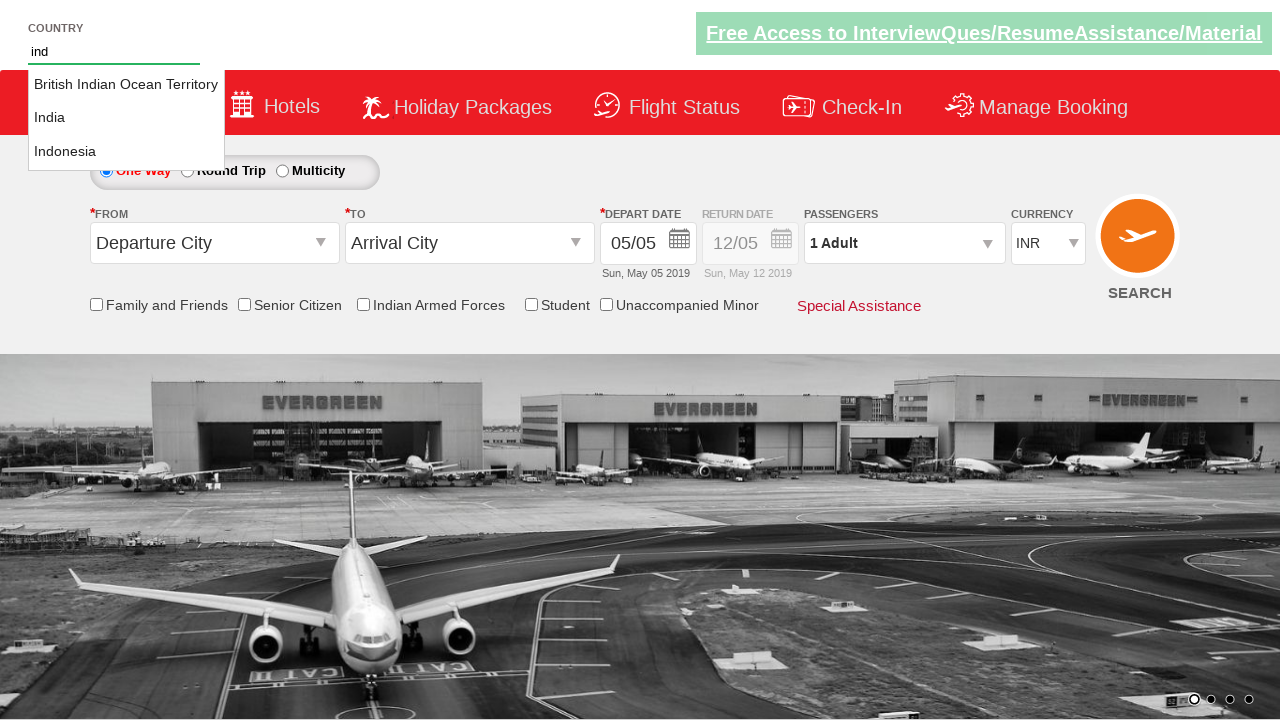

Retrieved 3 country suggestions from dropdown
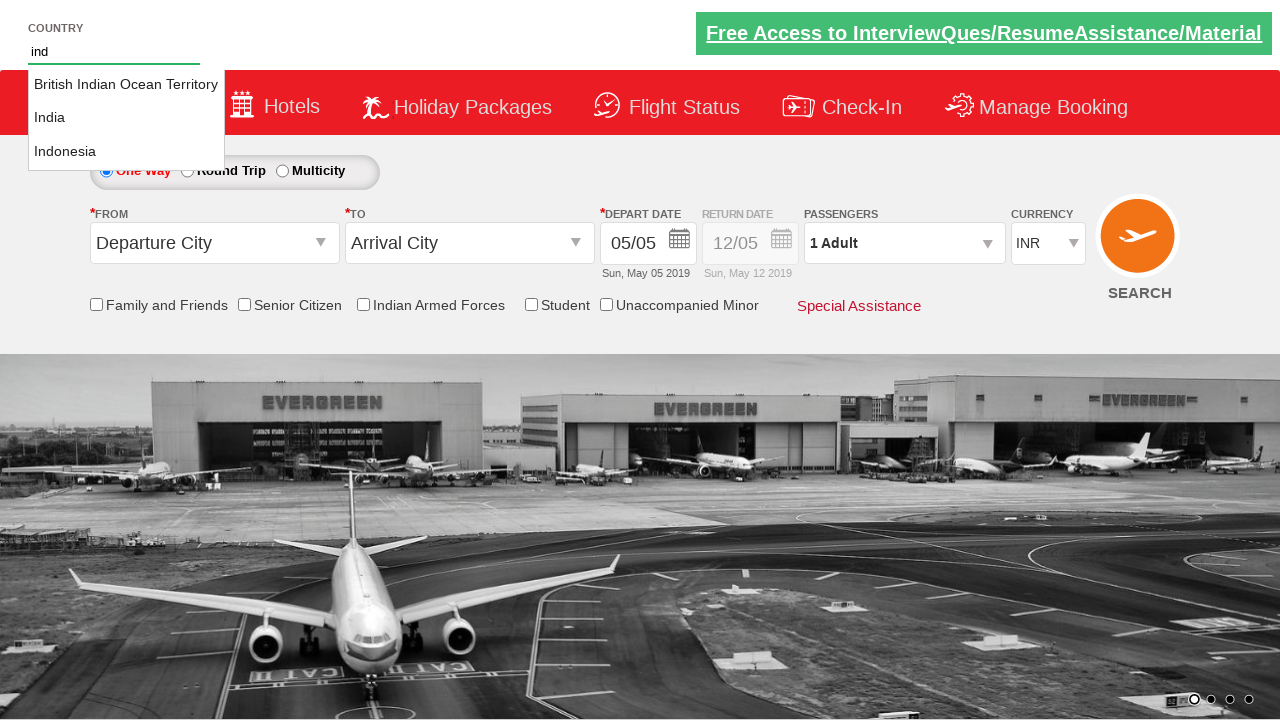

Clicked on 'India' from the autocomplete suggestions at (126, 118) on li.ui-menu-item a >> nth=1
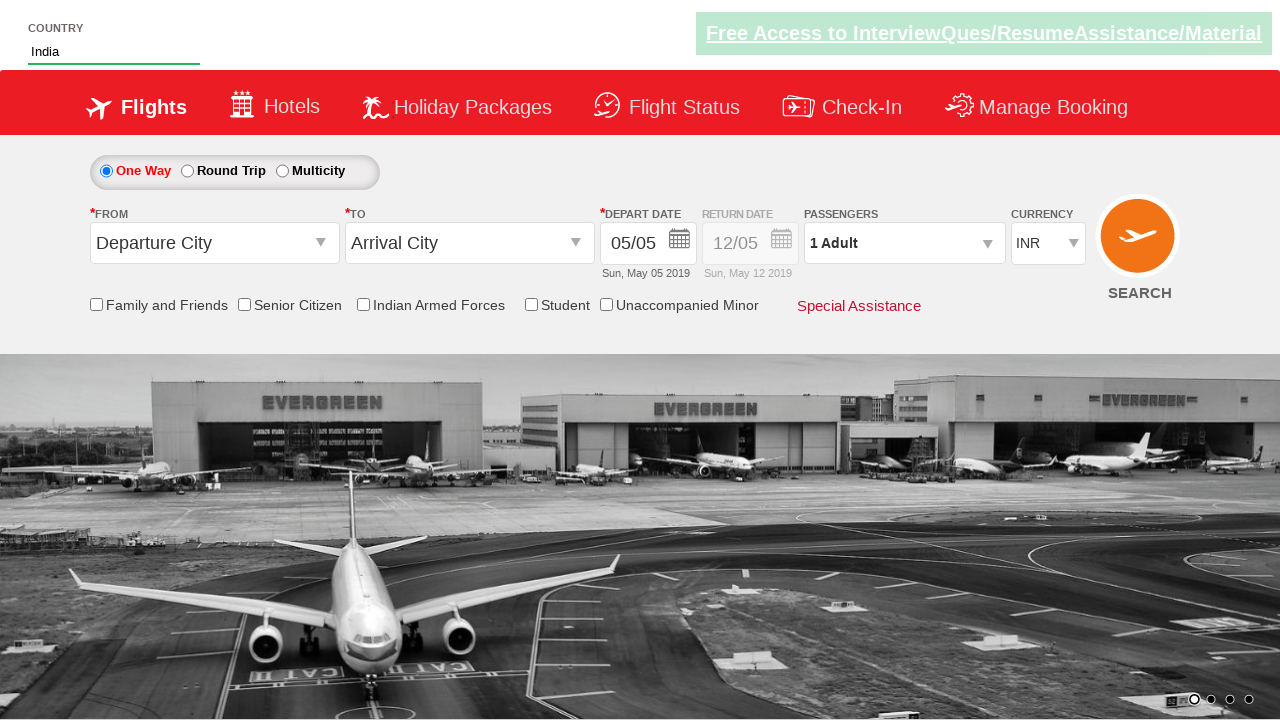

Retrieved autosuggest field value: 'India'
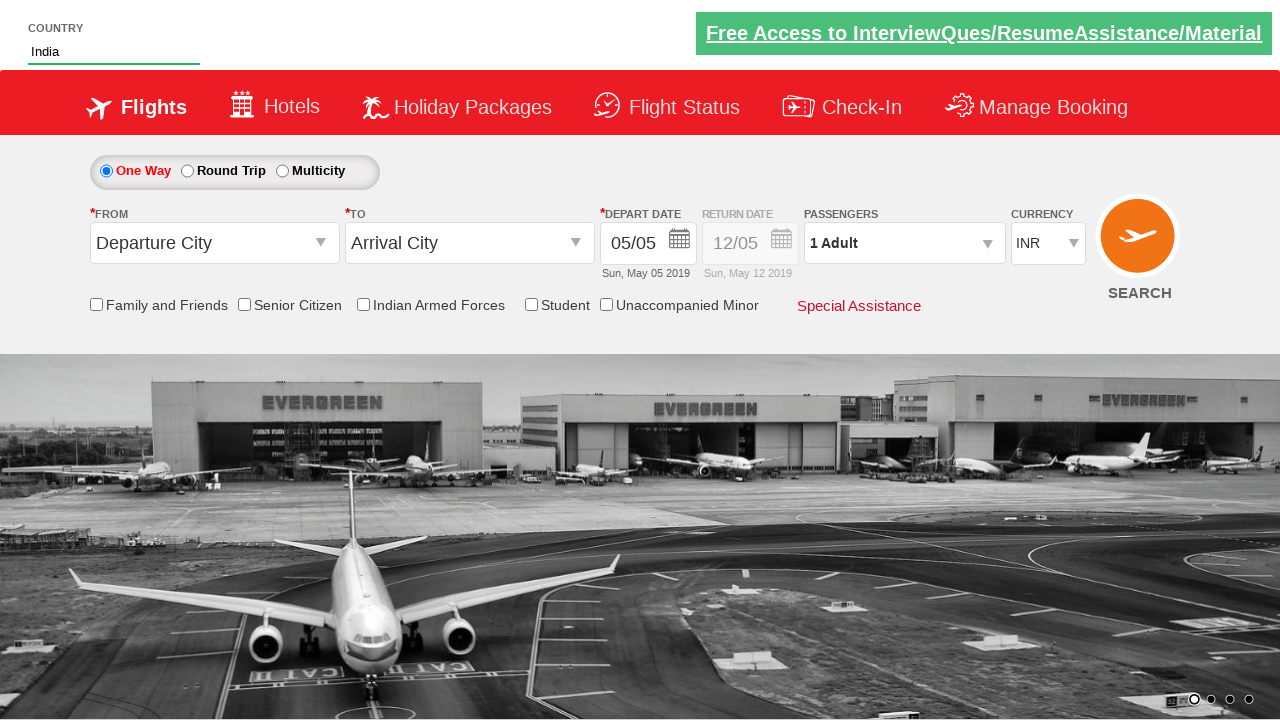

Verified that 'India' was successfully selected in the autocomplete field
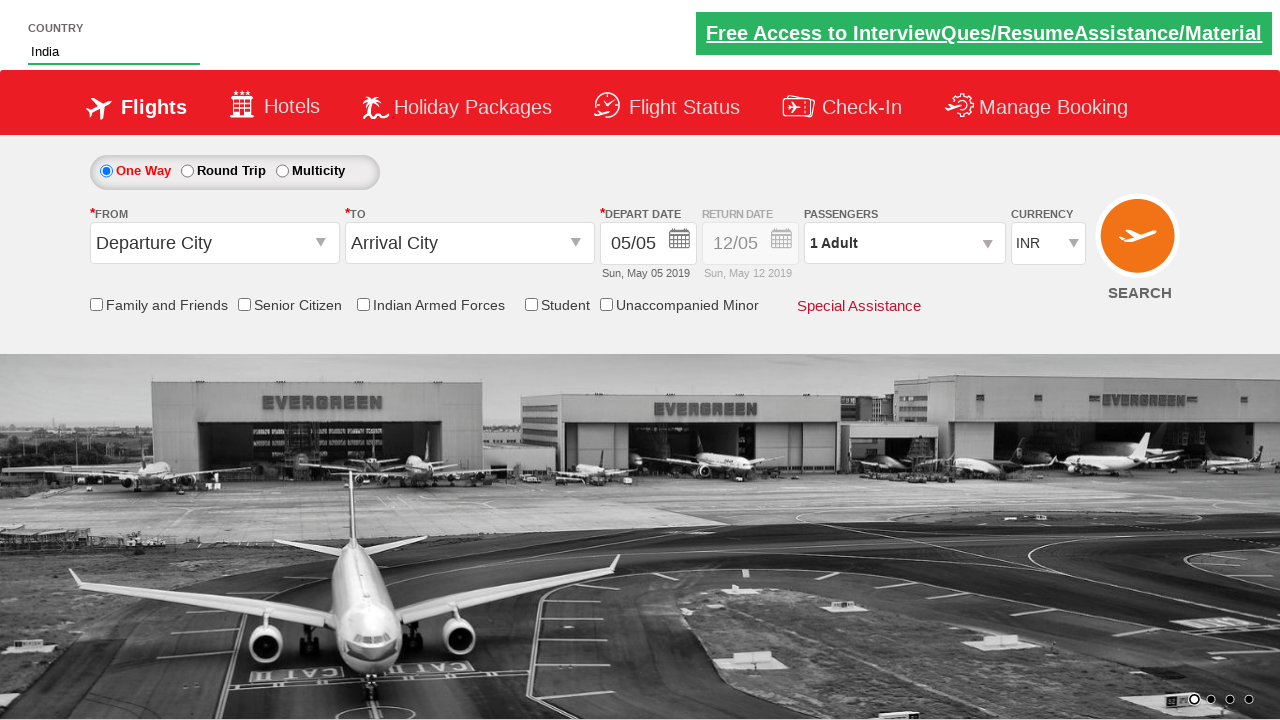

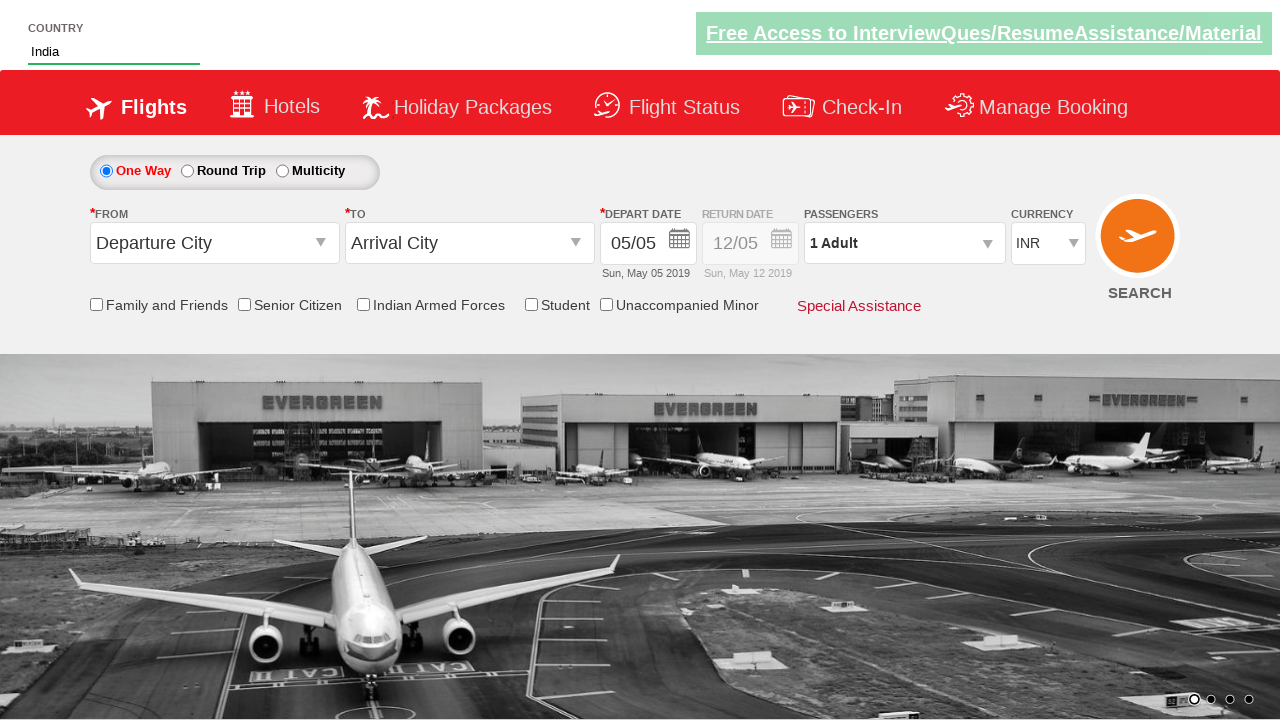